Tests React Semantic UI dropdown by selecting multiple user options (Elliot Fu, Christian, Jenny Hess) and verifying each selection

Starting URL: https://react.semantic-ui.com/maximize/dropdown-example-selection/

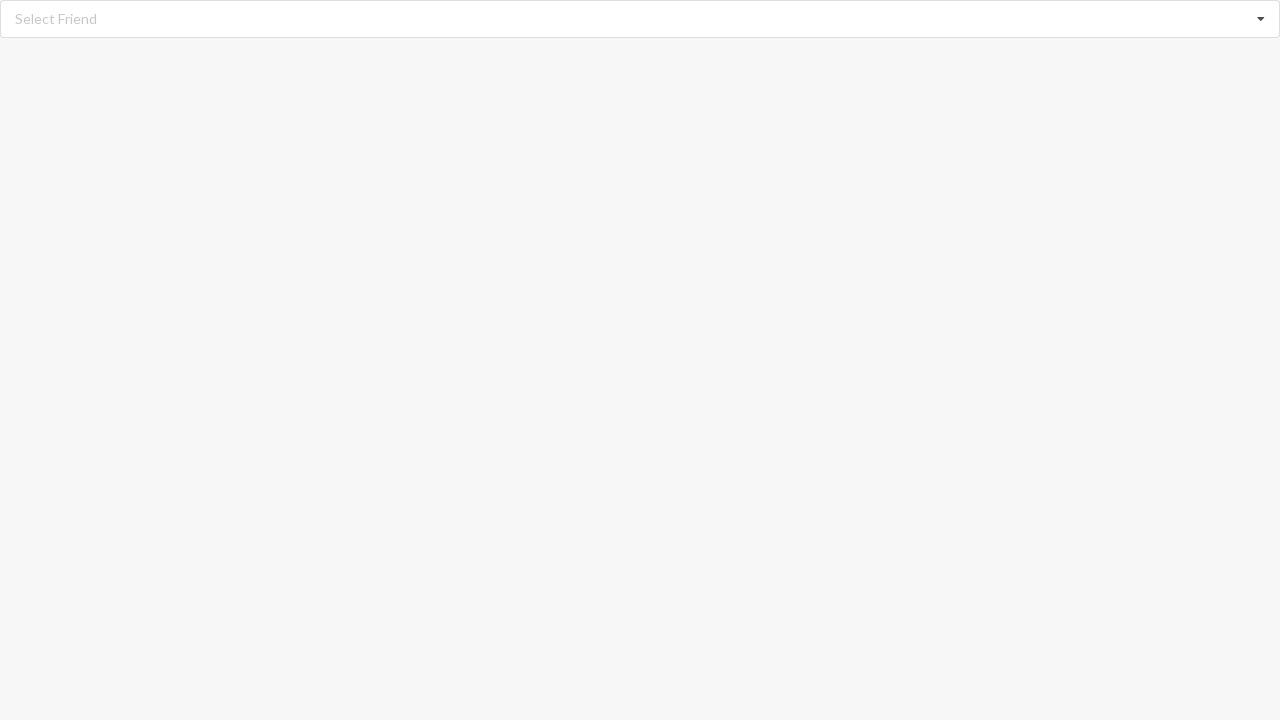

Clicked dropdown to open menu at (640, 19) on xpath=//div[@role='listbox']
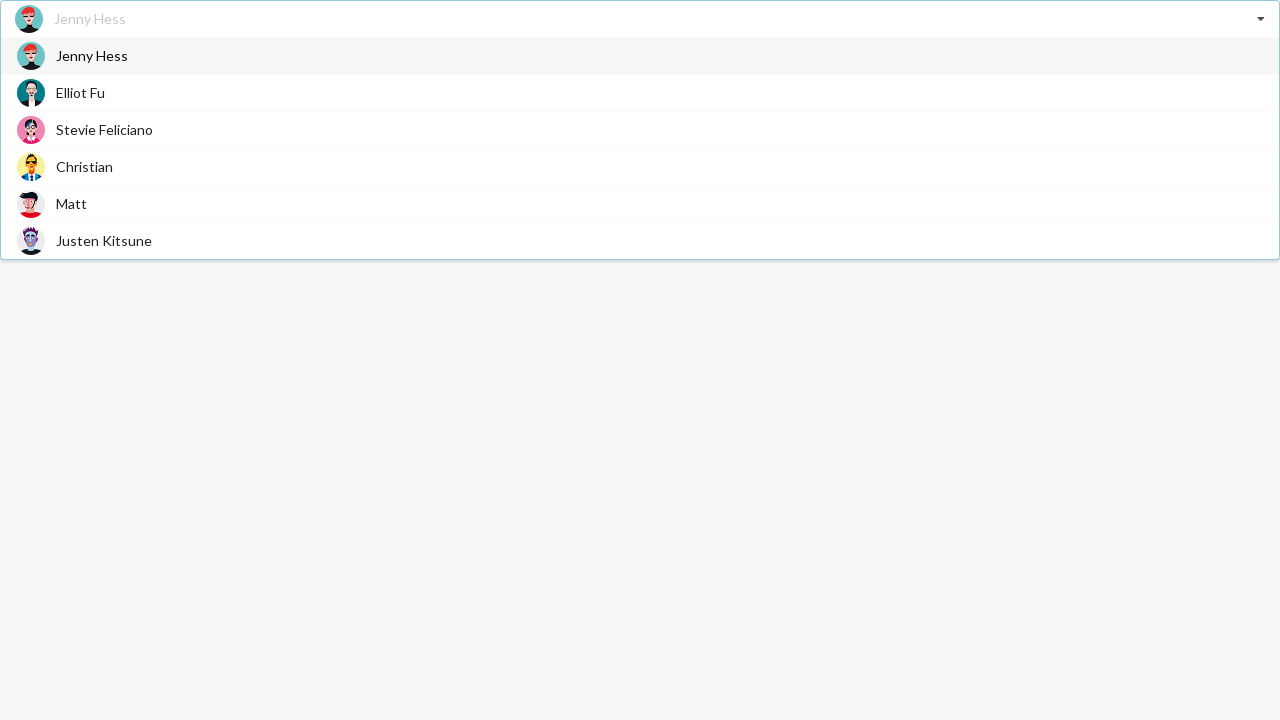

Dropdown menu options loaded
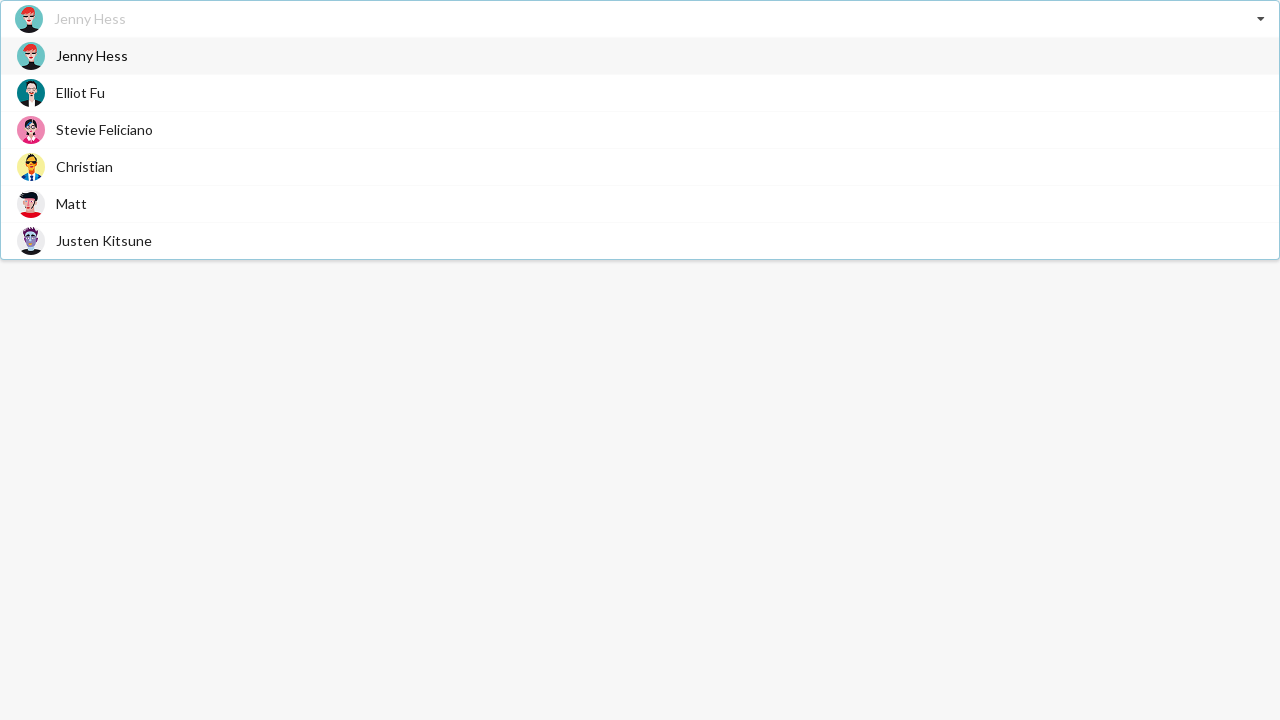

Selected 'Elliot Fu' from dropdown at (80, 92) on xpath=//div[contains(@class,'visible menu transition')]//div[@role='option']//sp
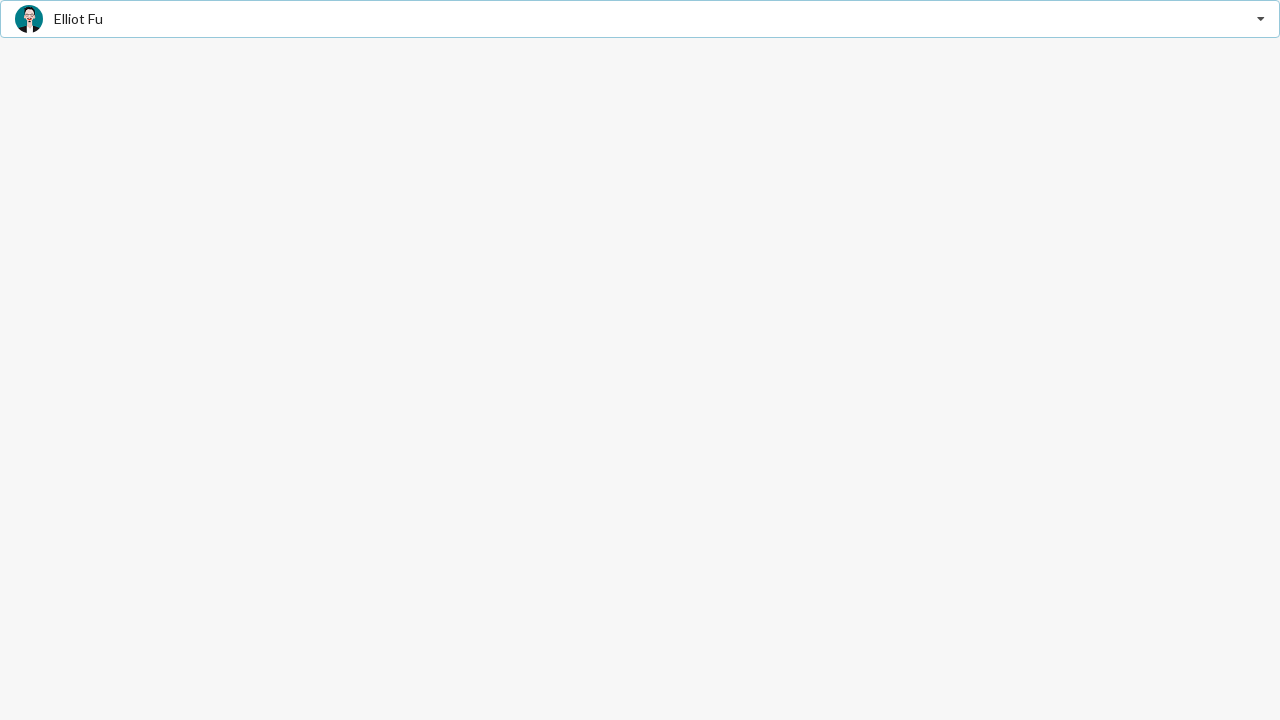

Verified 'Elliot Fu' is displayed in selection
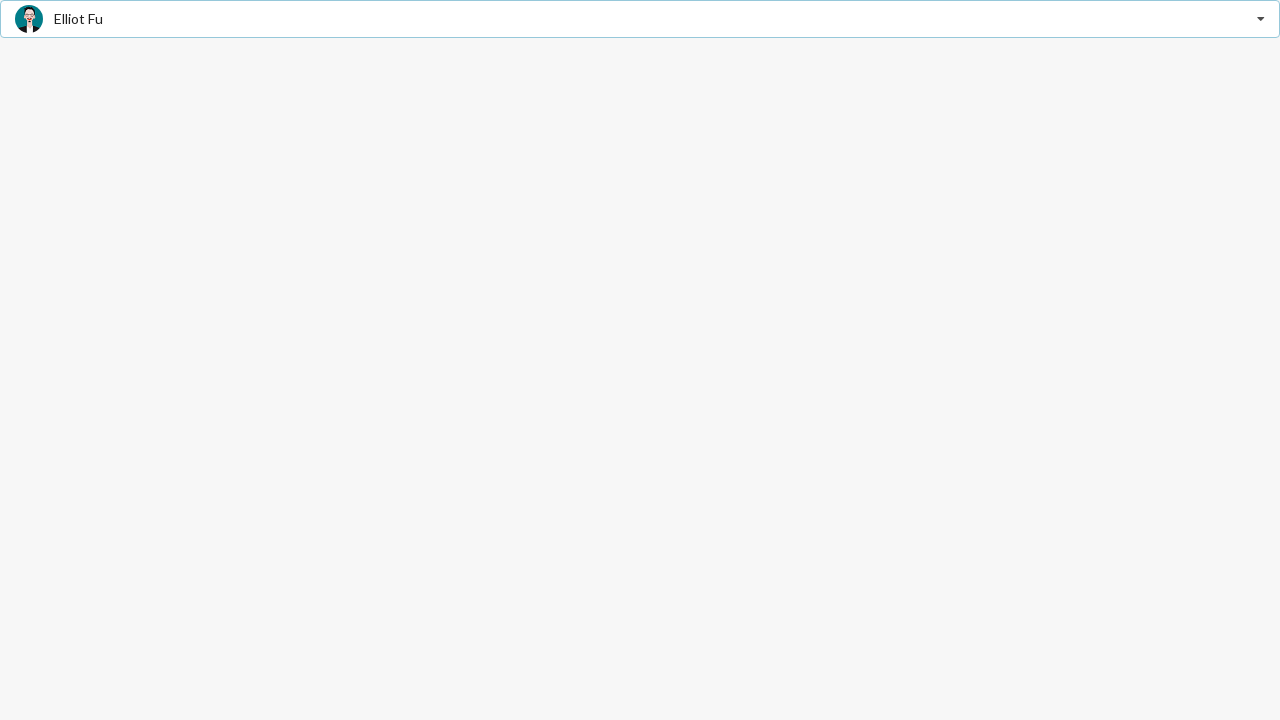

Clicked dropdown to open menu again at (640, 19) on xpath=//div[@role='listbox']
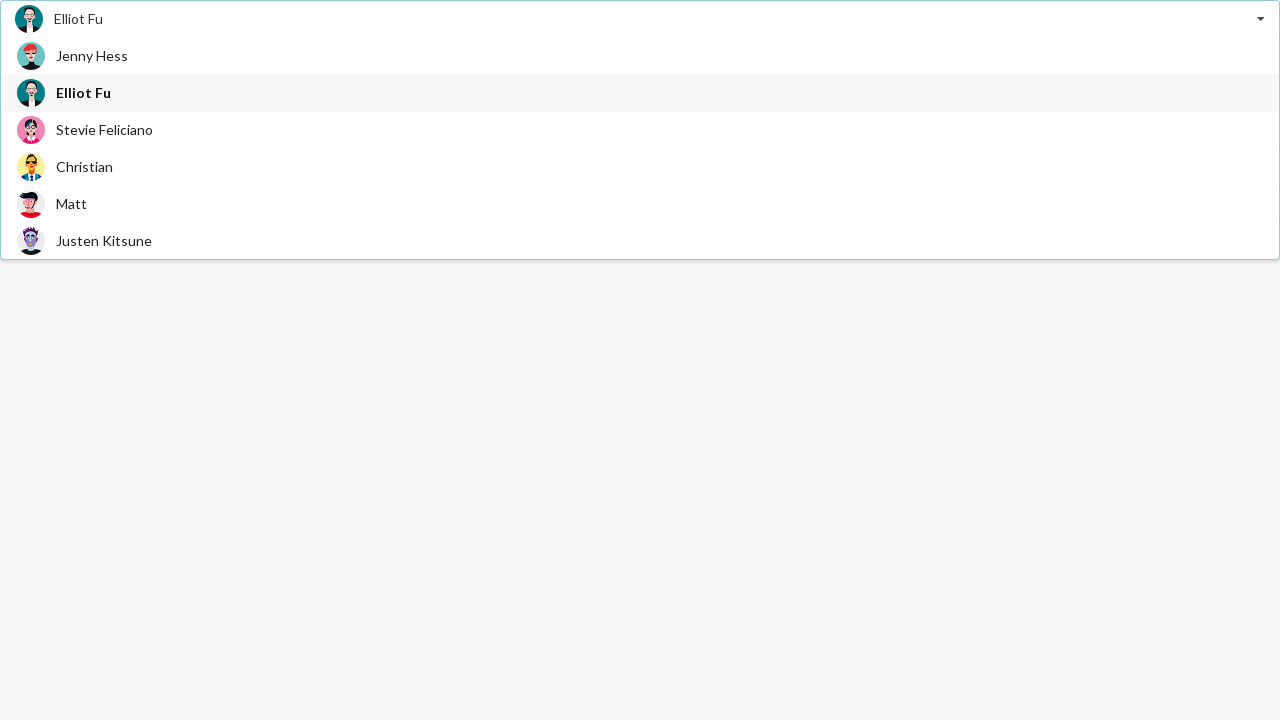

Dropdown menu options loaded
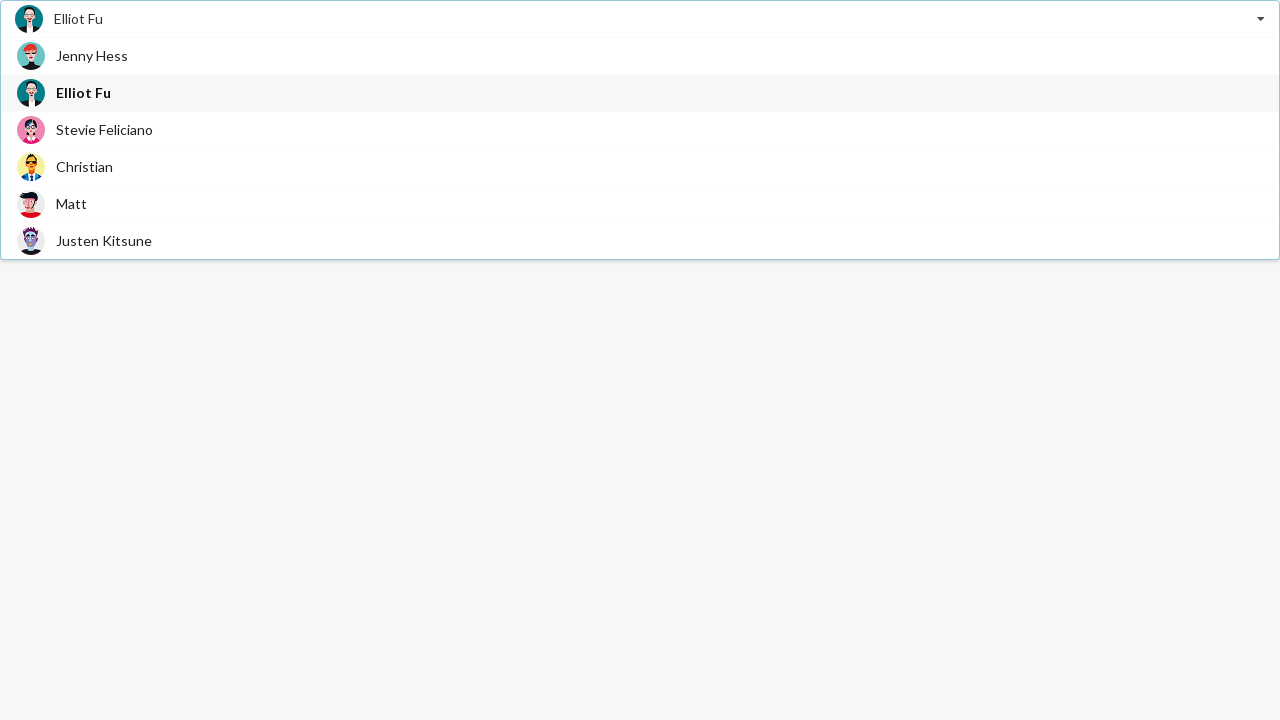

Selected 'Christian' from dropdown at (84, 166) on xpath=//div[contains(@class,'visible menu transition')]//div[@role='option']//sp
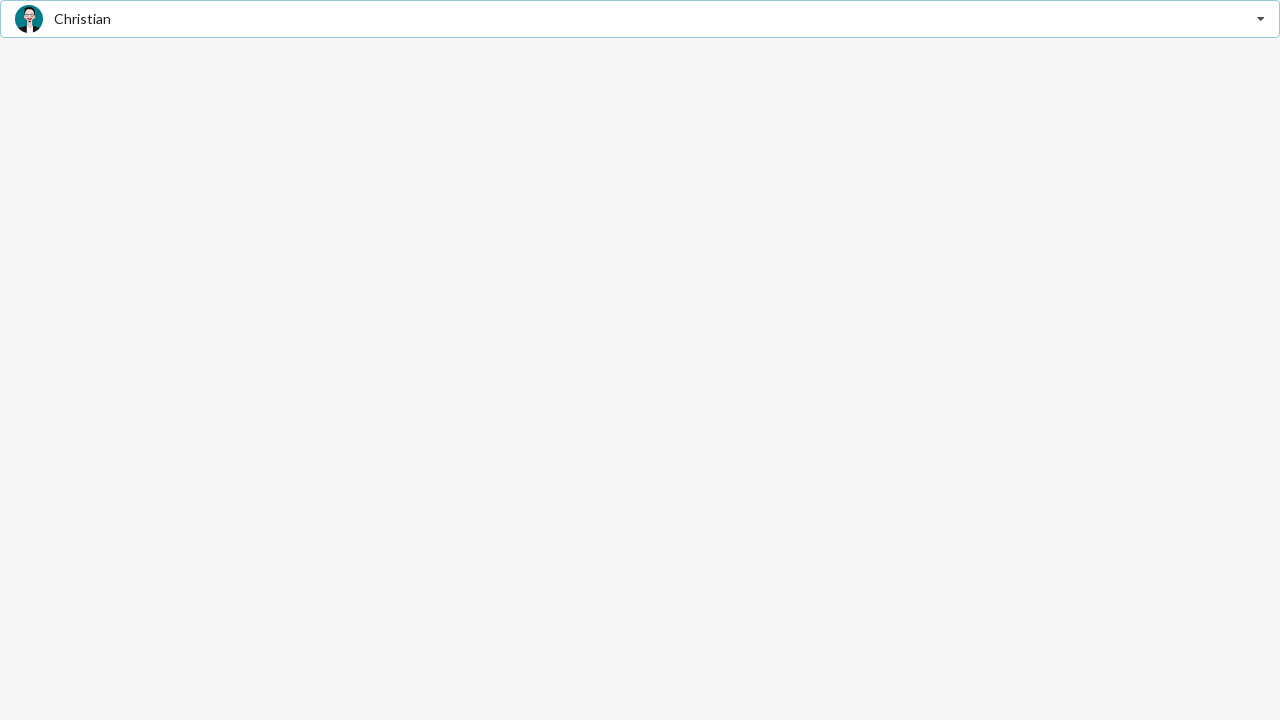

Verified 'Christian' is displayed in selection
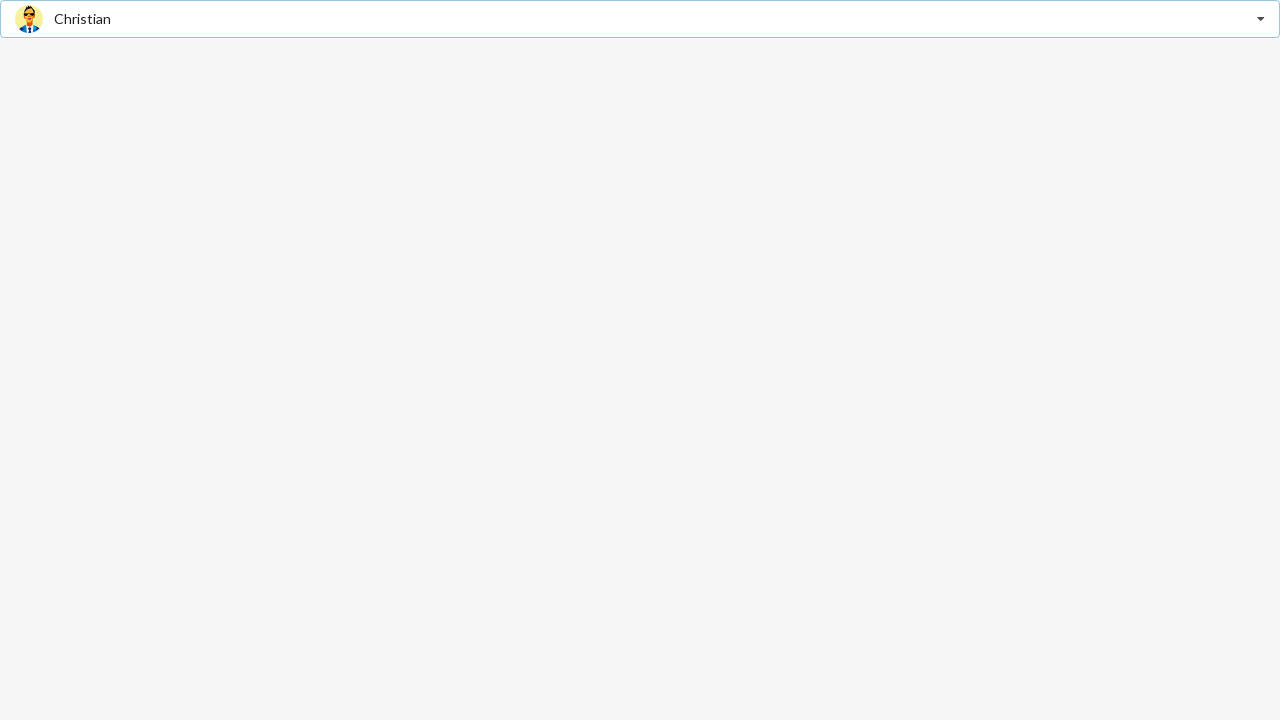

Clicked dropdown to open menu again at (640, 19) on xpath=//div[@role='listbox']
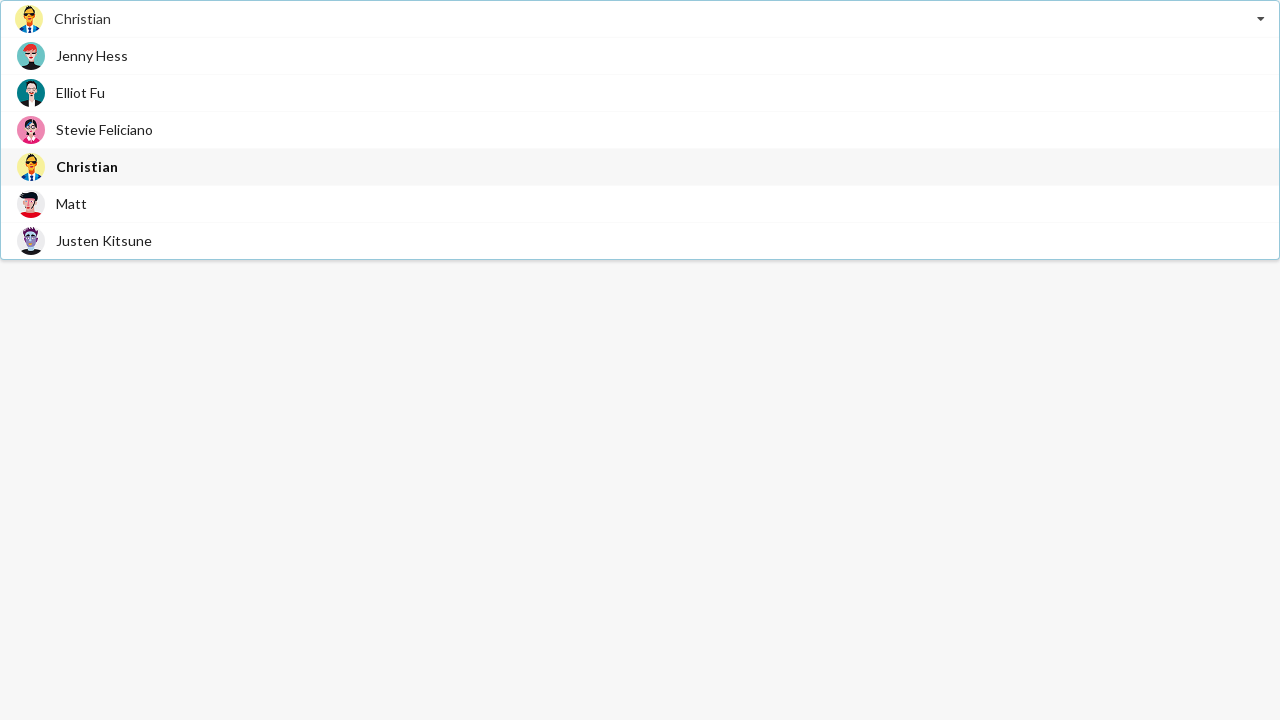

Dropdown menu options loaded
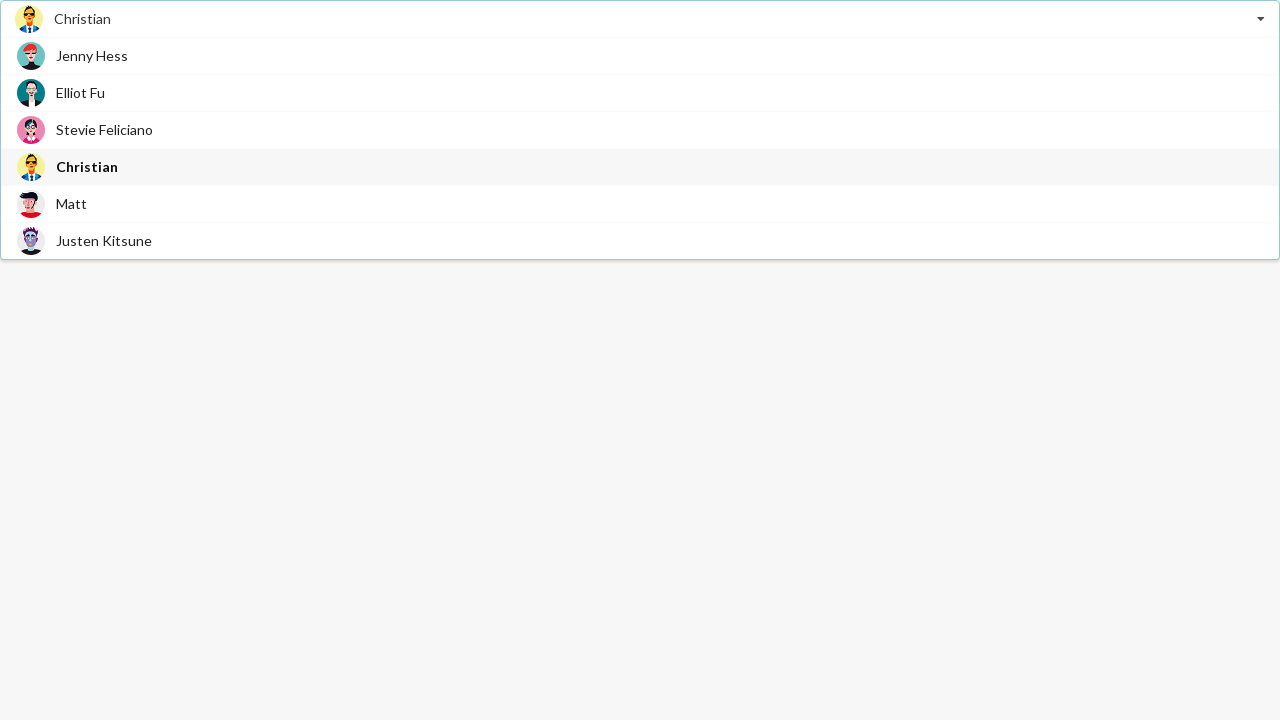

Selected 'Jenny Hess' from dropdown at (92, 56) on xpath=//div[contains(@class,'visible menu transition')]//div[@role='option']//sp
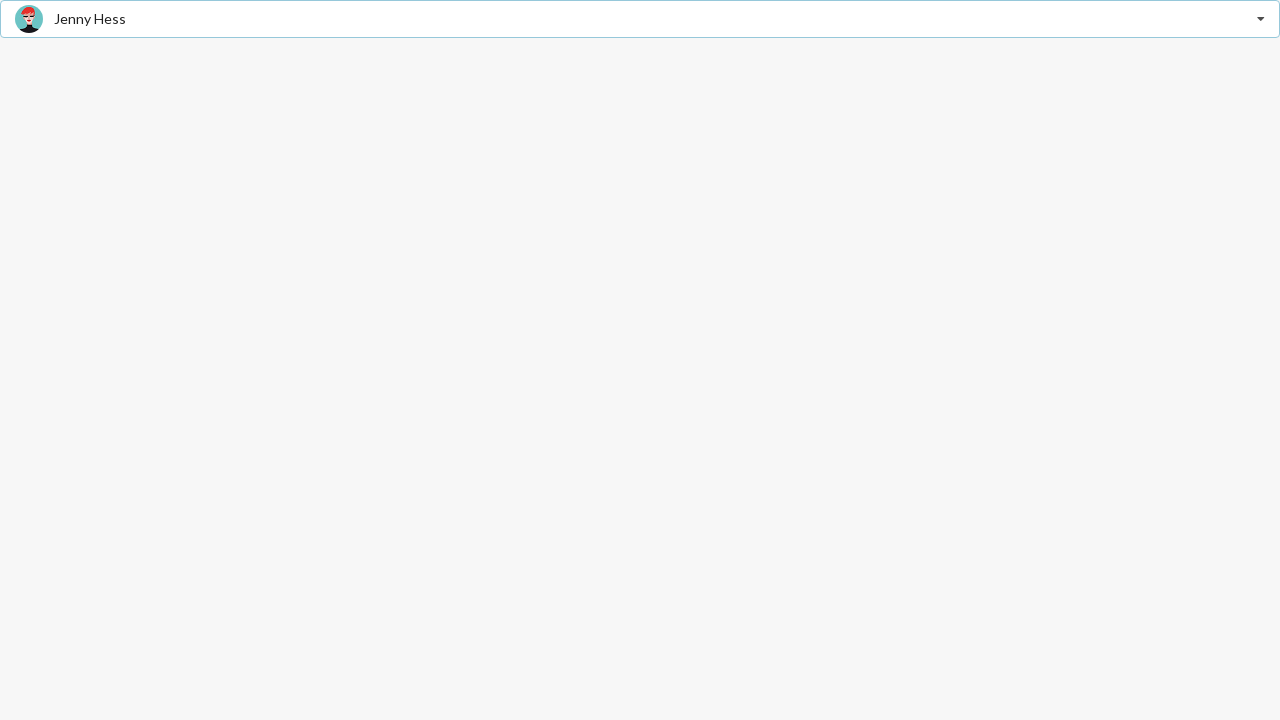

Verified 'Jenny Hess' is displayed in selection
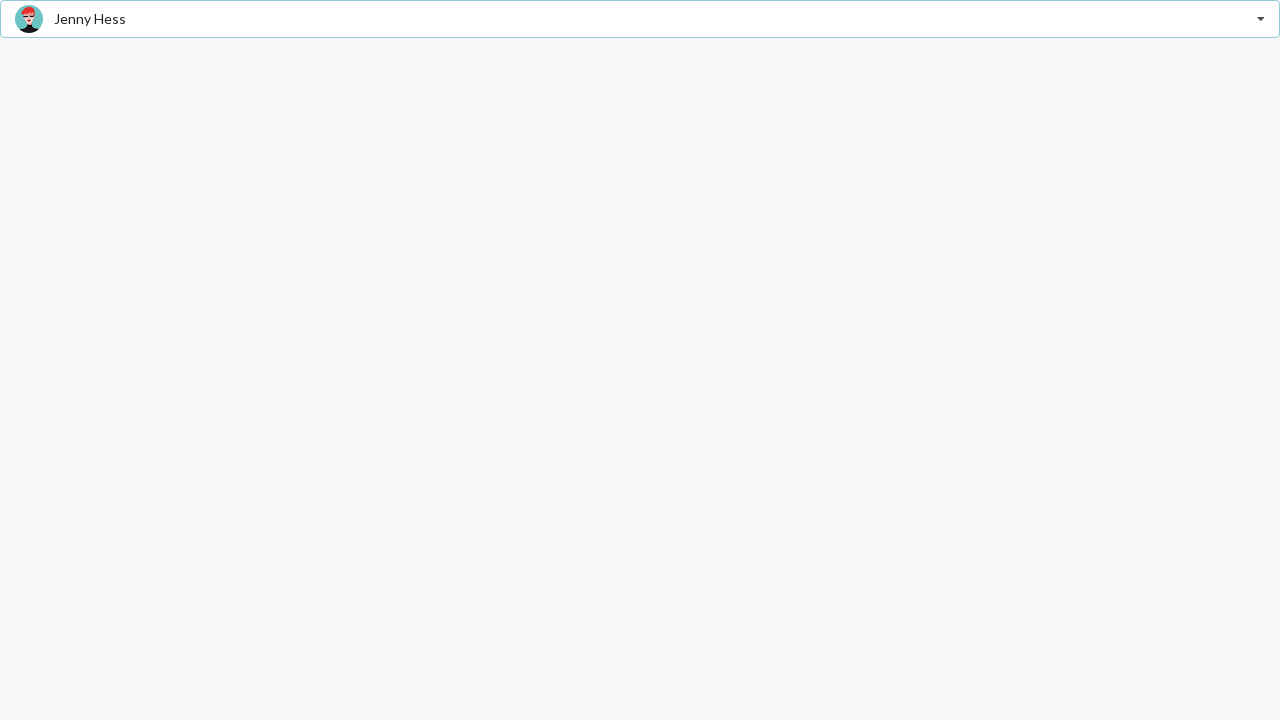

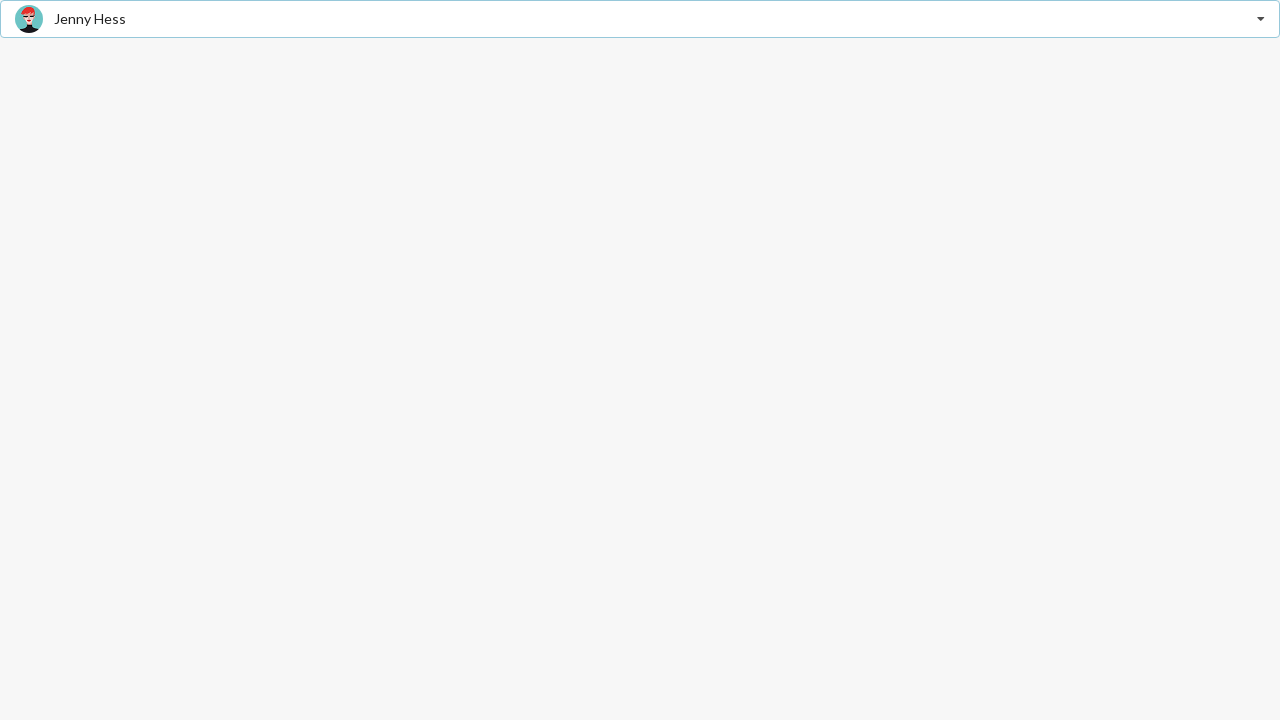